Tests interaction with frames by filling a text field, switching to a frame to click a checkbox, then returning to the parent frame to update the text field

Starting URL: http://demo.automationtalks.com/DemoQAapplication/DemoQa/demoqa.com/frames/index.html

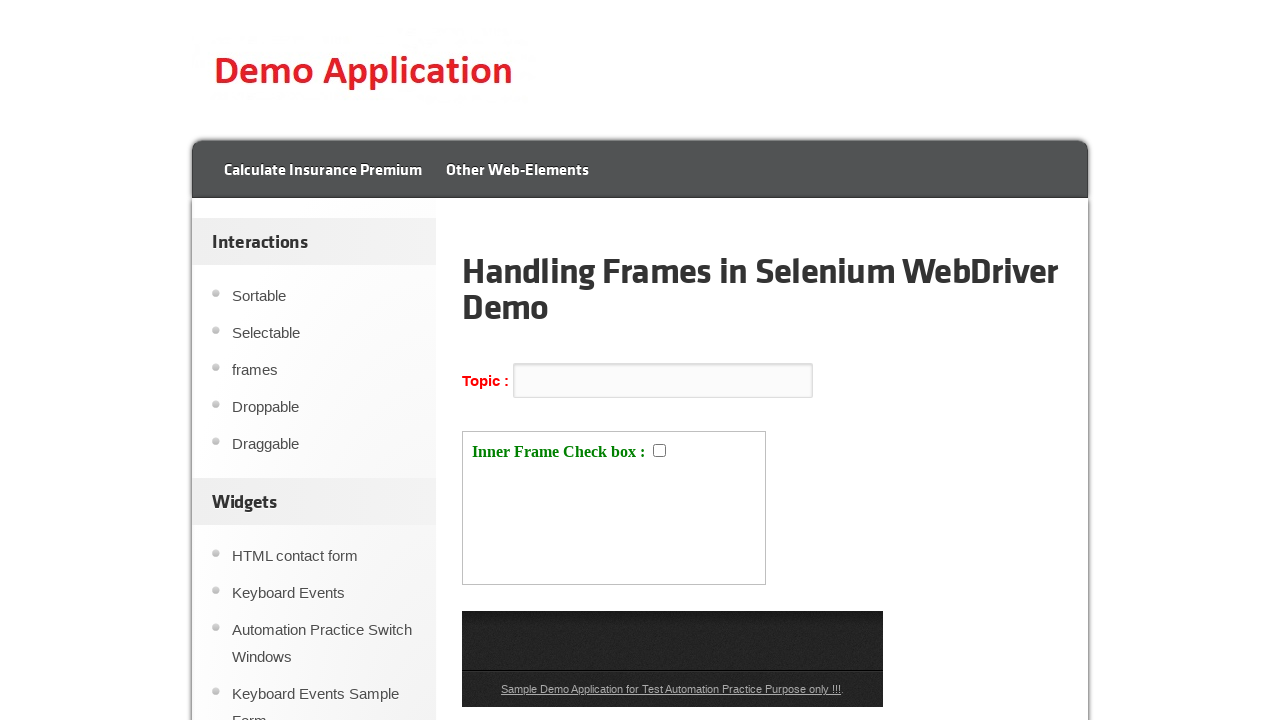

Filled main page text field with 'Prakash' on //input[@type='text']
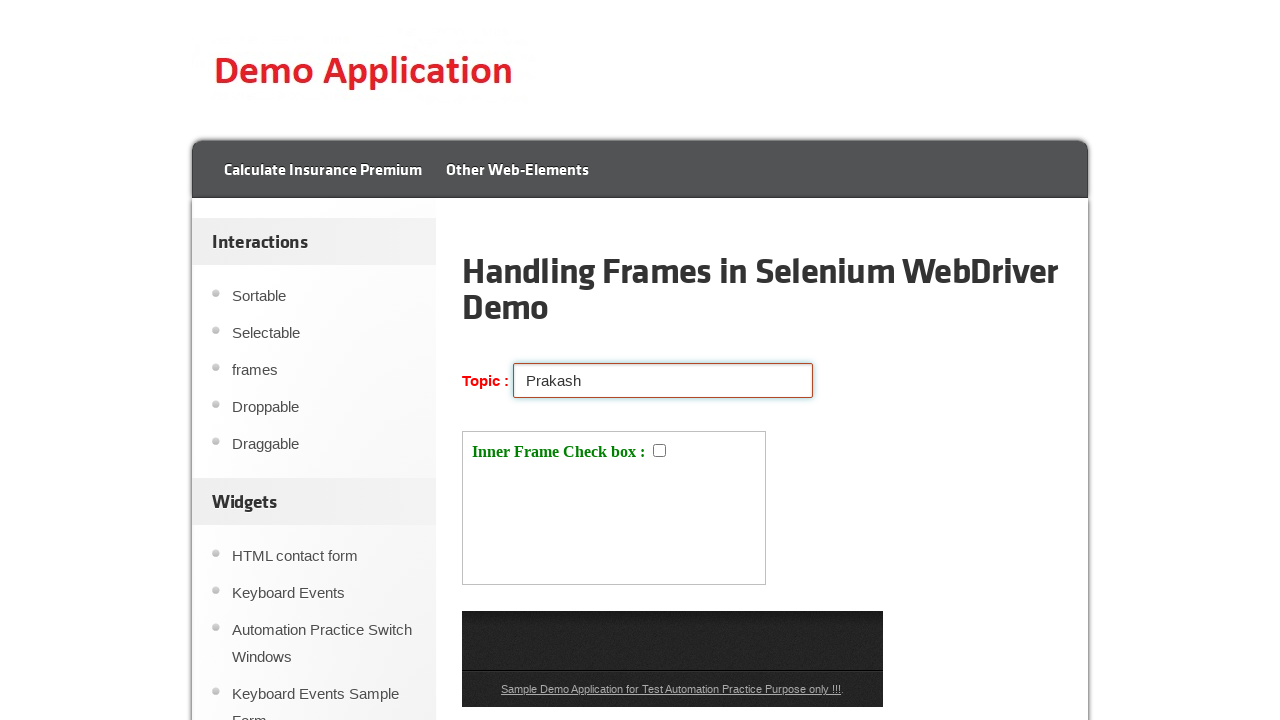

Switched to first iframe (frames[1])
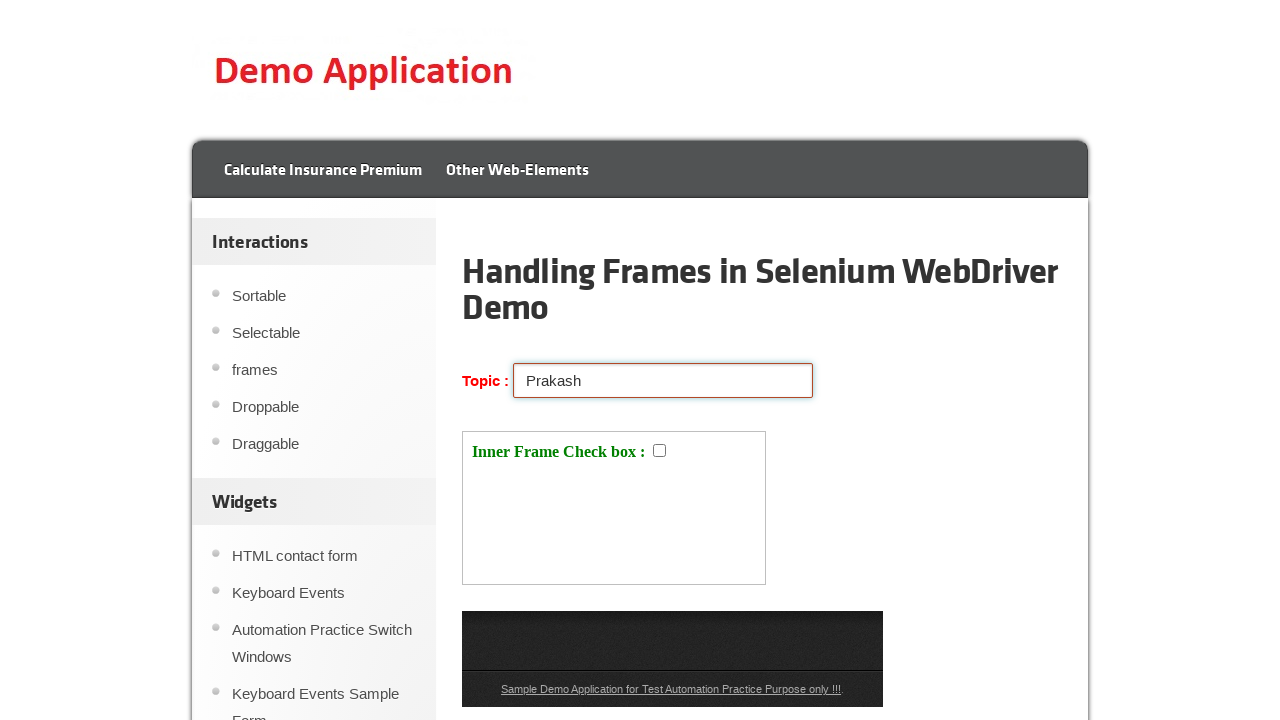

Clicked checkbox inside iframe at (660, 450) on #a
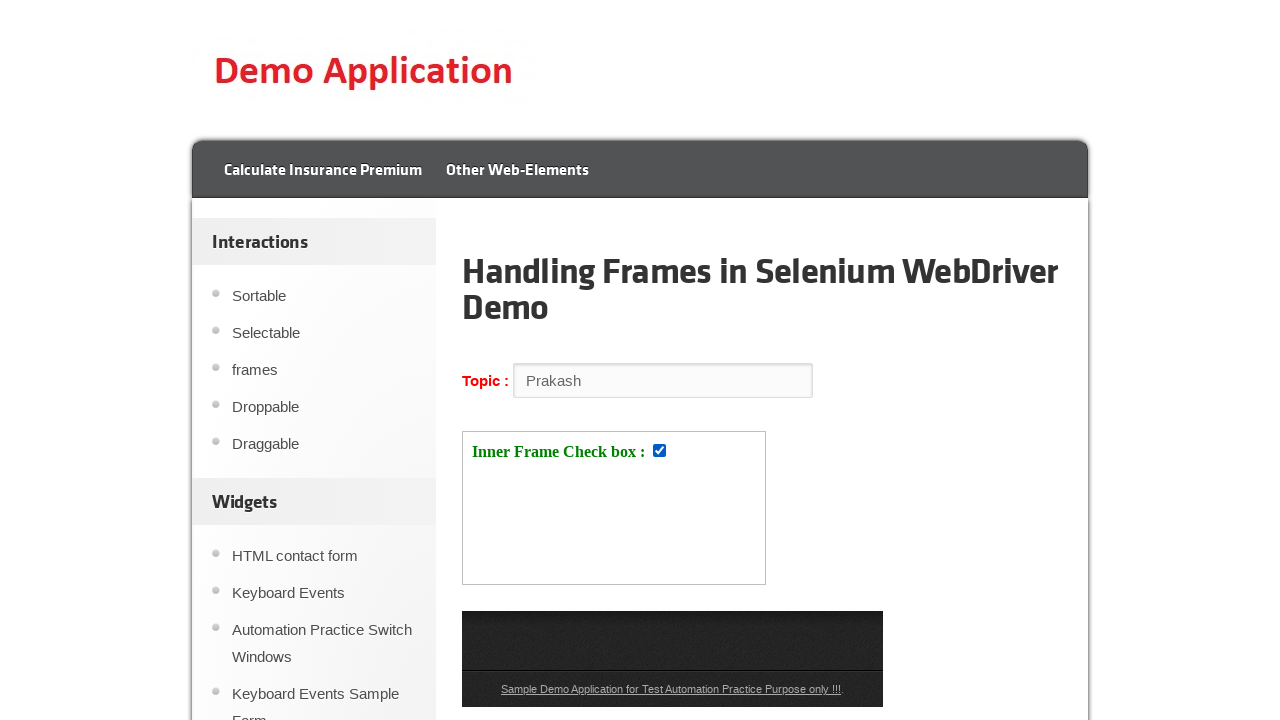

Updated main page text field to 'john' on //input[@type='text']
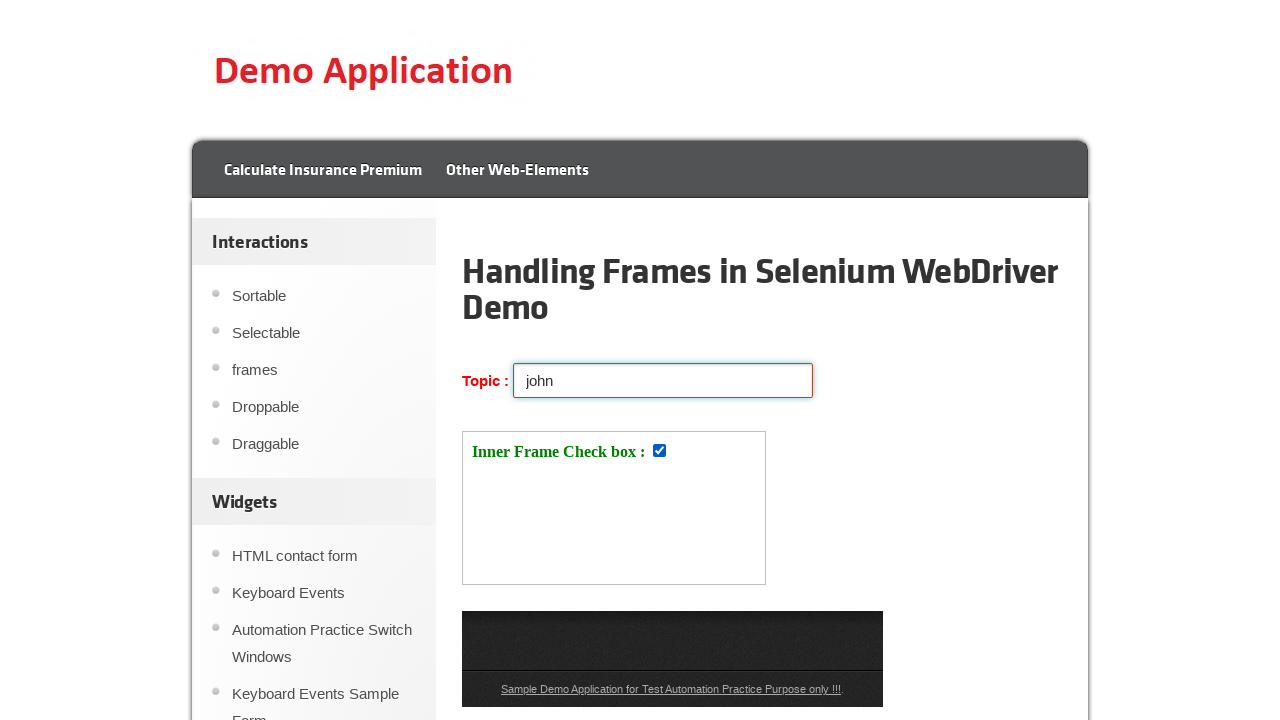

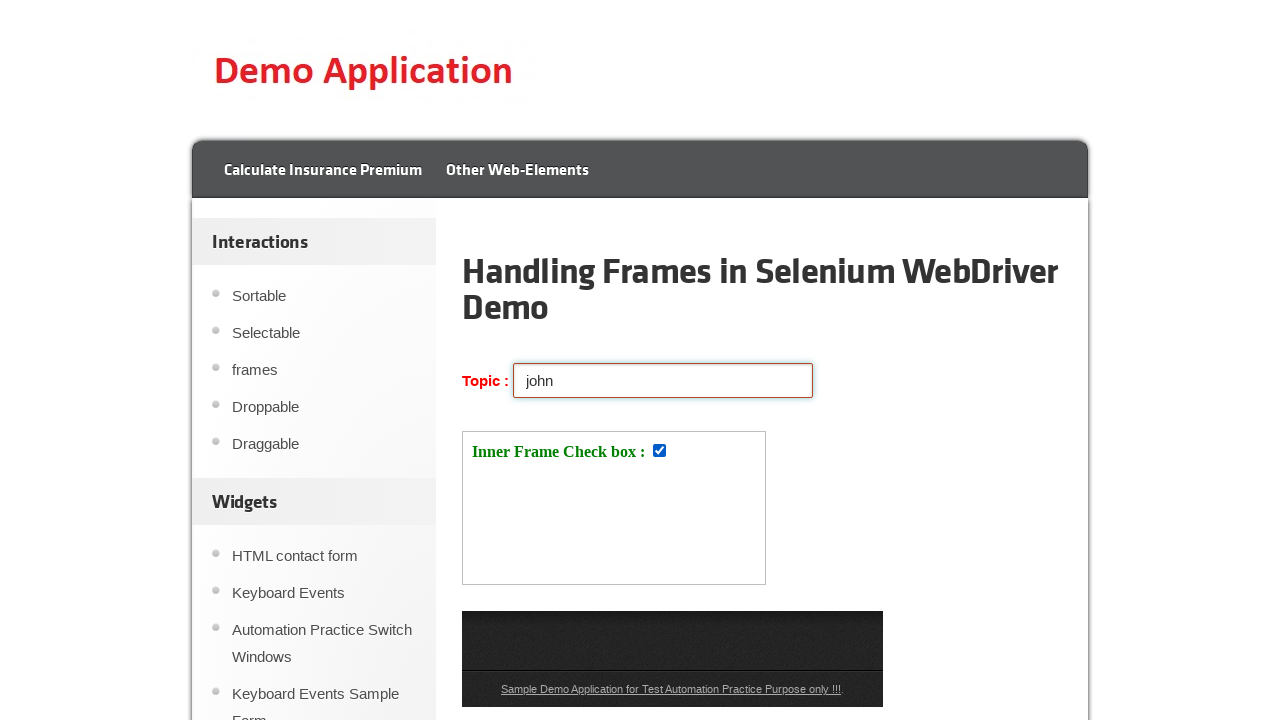